Tests a math challenge form by reading a value from the page, calculating a mathematical result, filling in the answer, checking a checkbox, selecting a radio button, and submitting the form.

Starting URL: https://suninjuly.github.io/math.html

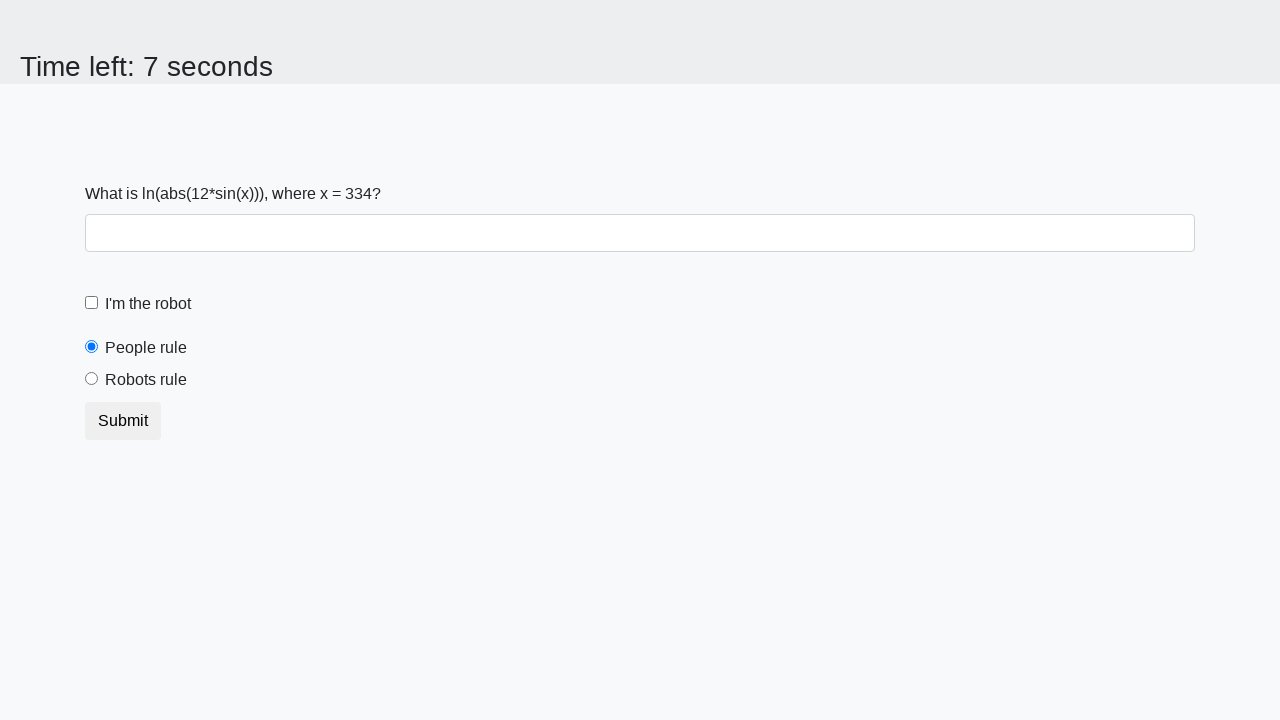

Located the input value element
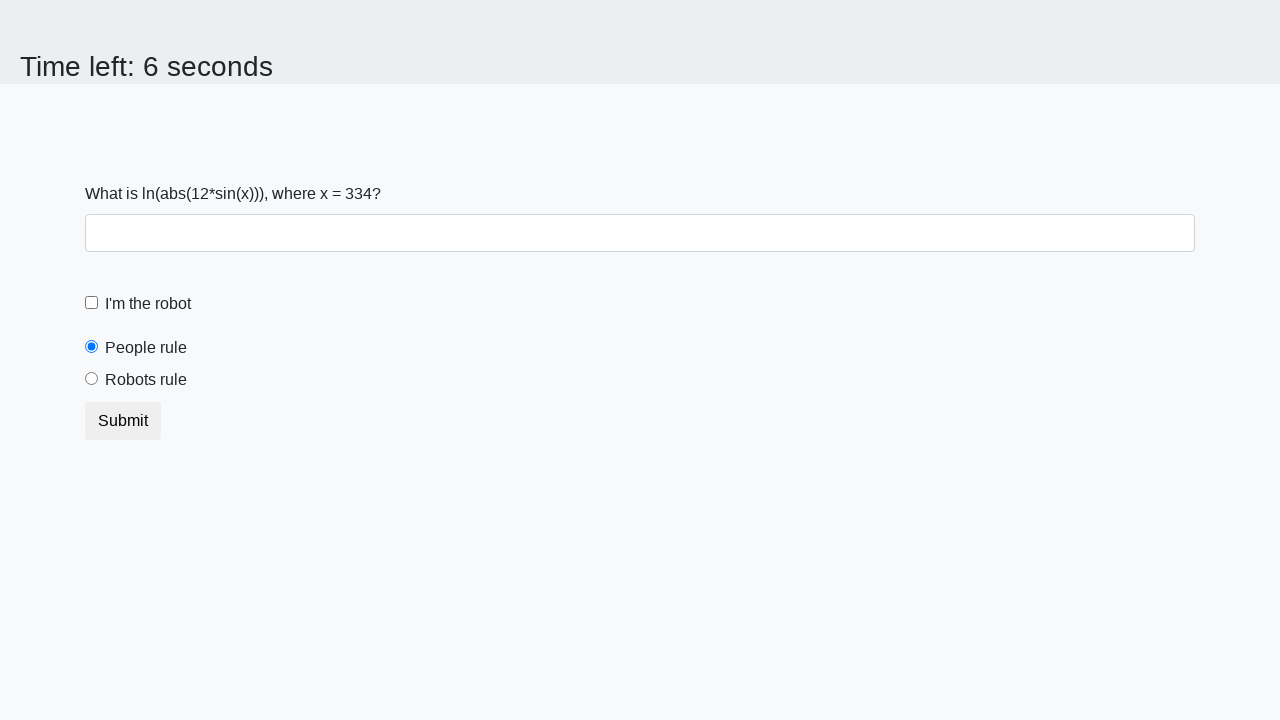

Read input value from page: 334
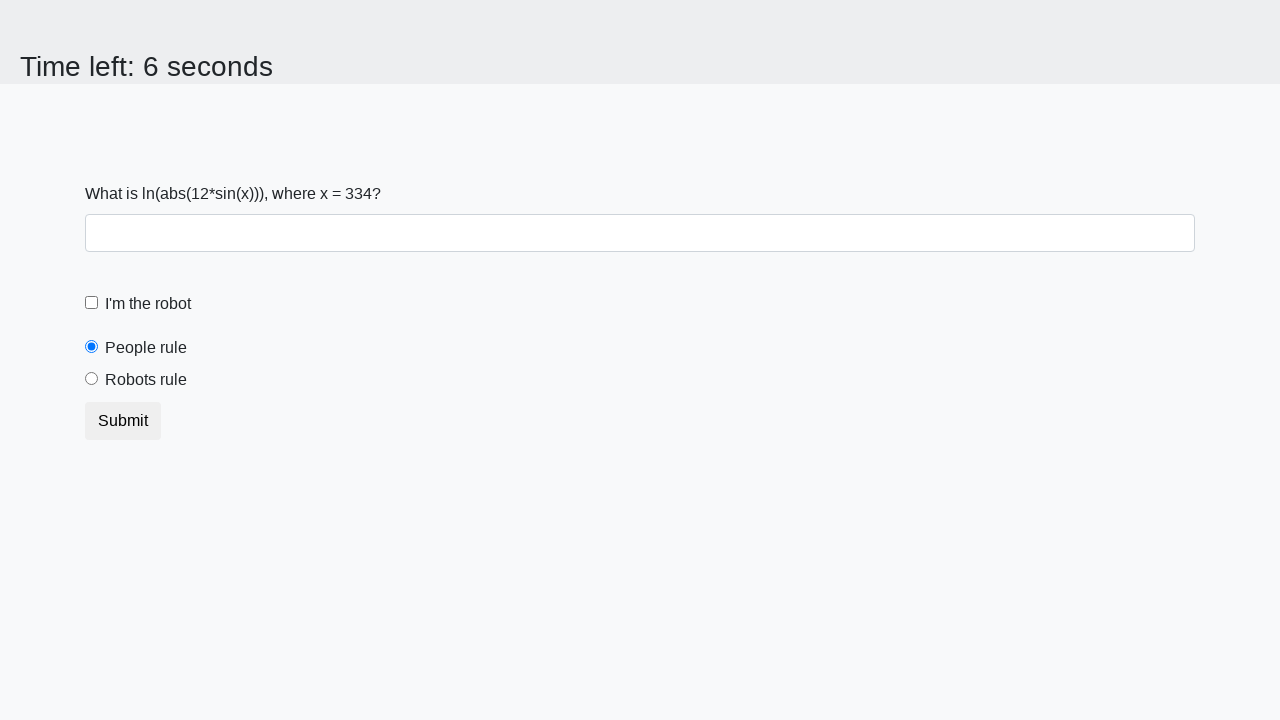

Calculated math challenge answer: 2.3065836669516298
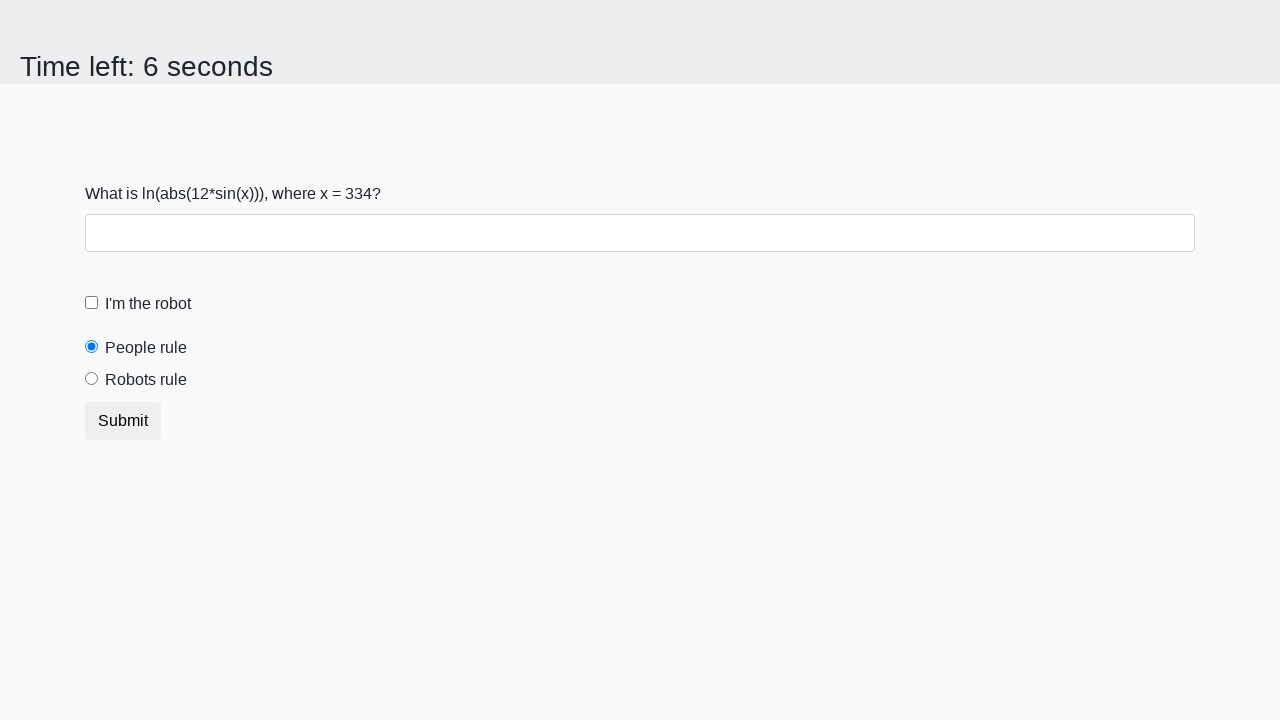

Filled answer field with calculated result on #answer
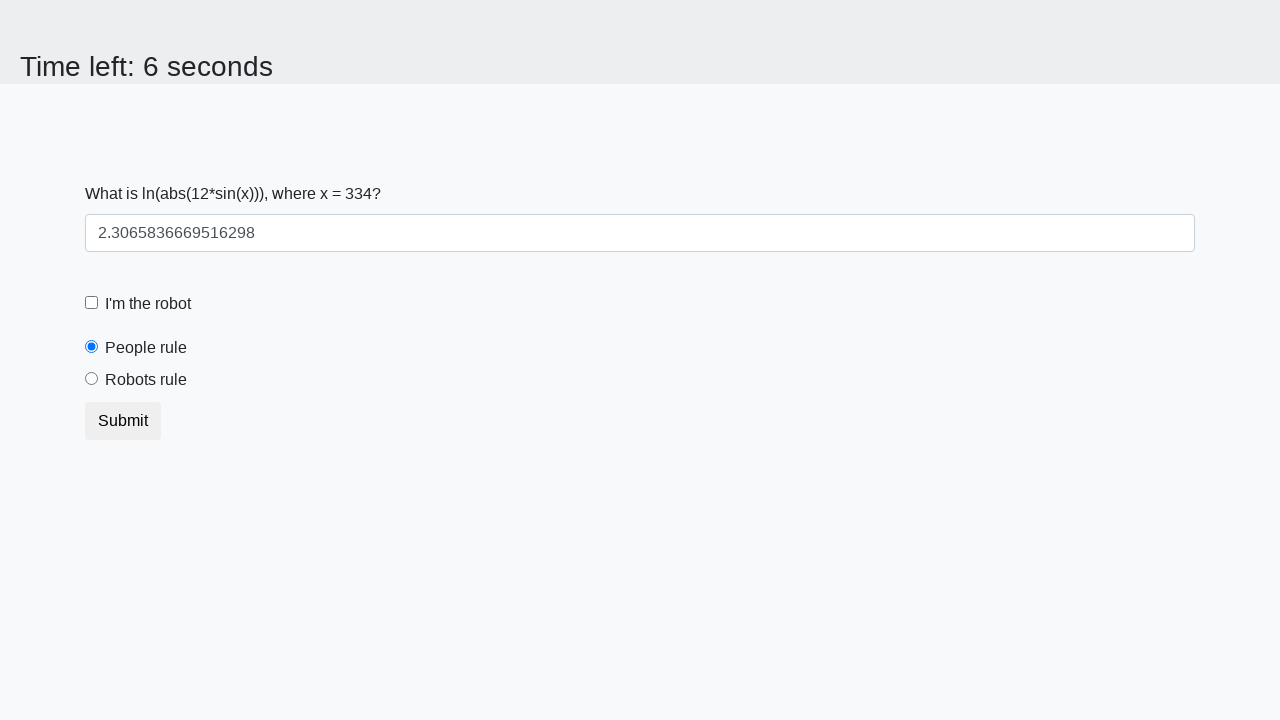

Checked the robot checkbox at (92, 303) on #robotCheckbox
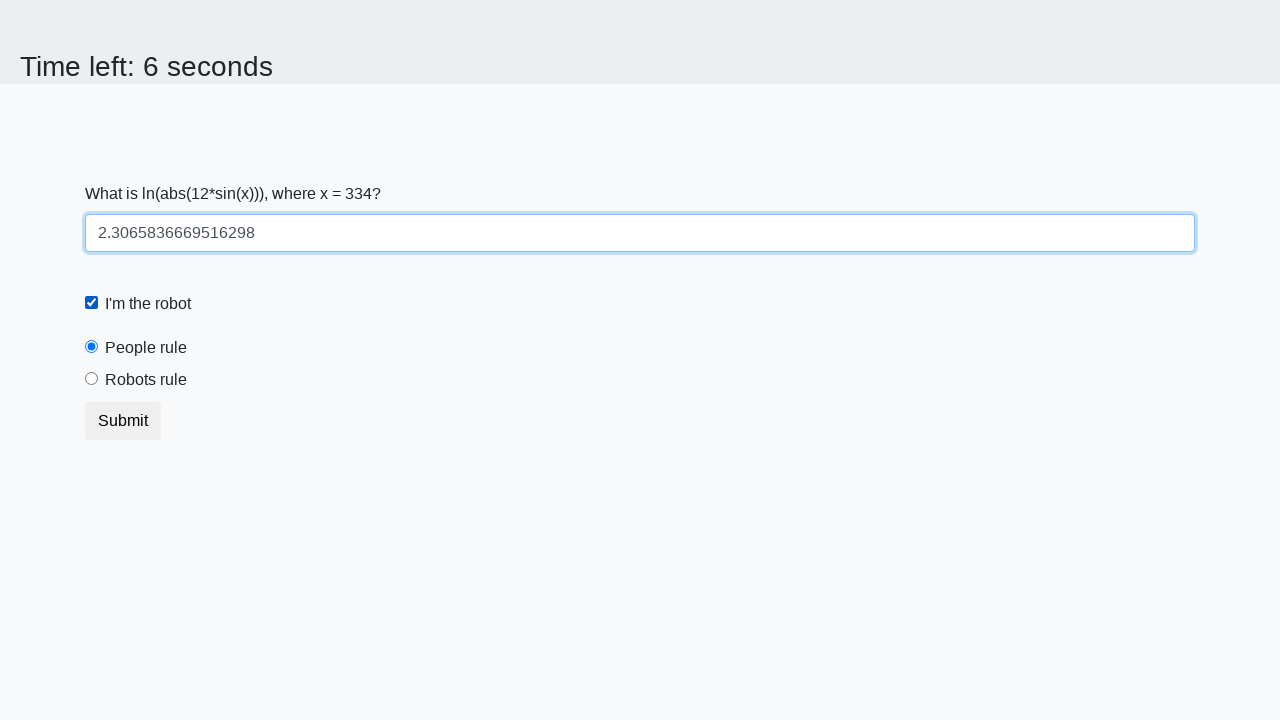

Selected the robots rule radio button at (92, 379) on #robotsRule
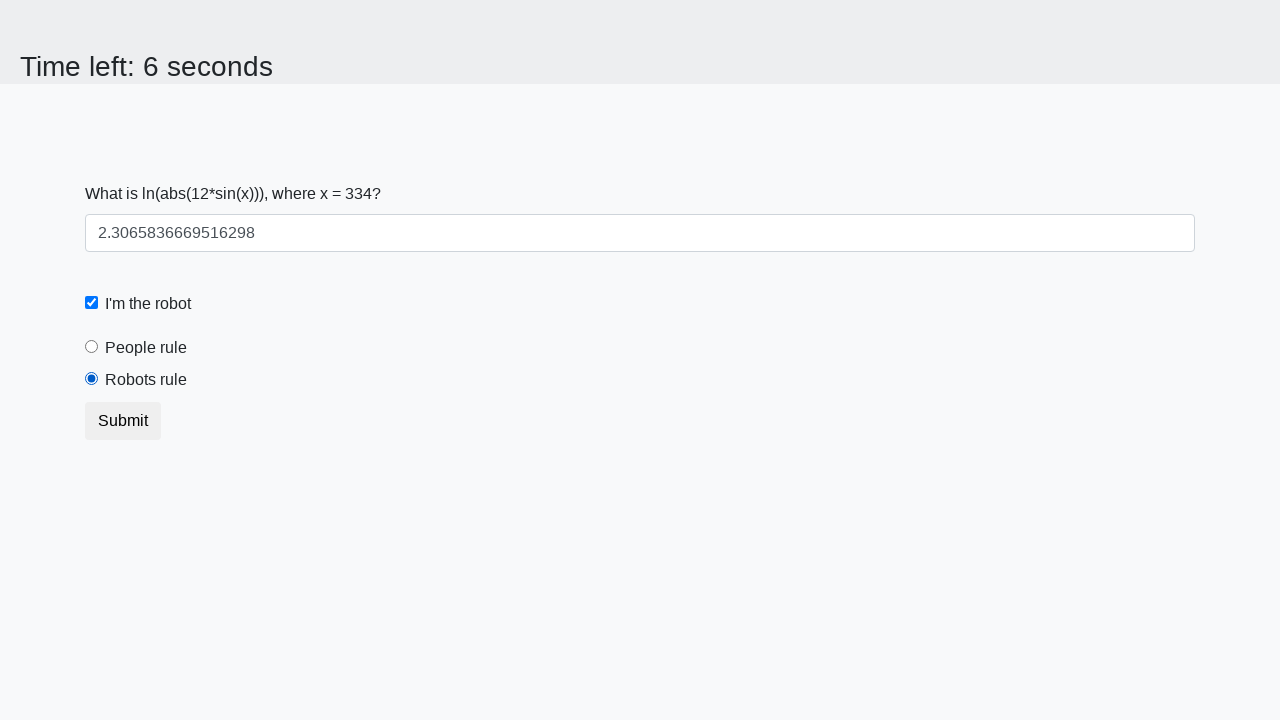

Submitted the math challenge form at (123, 421) on button[type='submit']
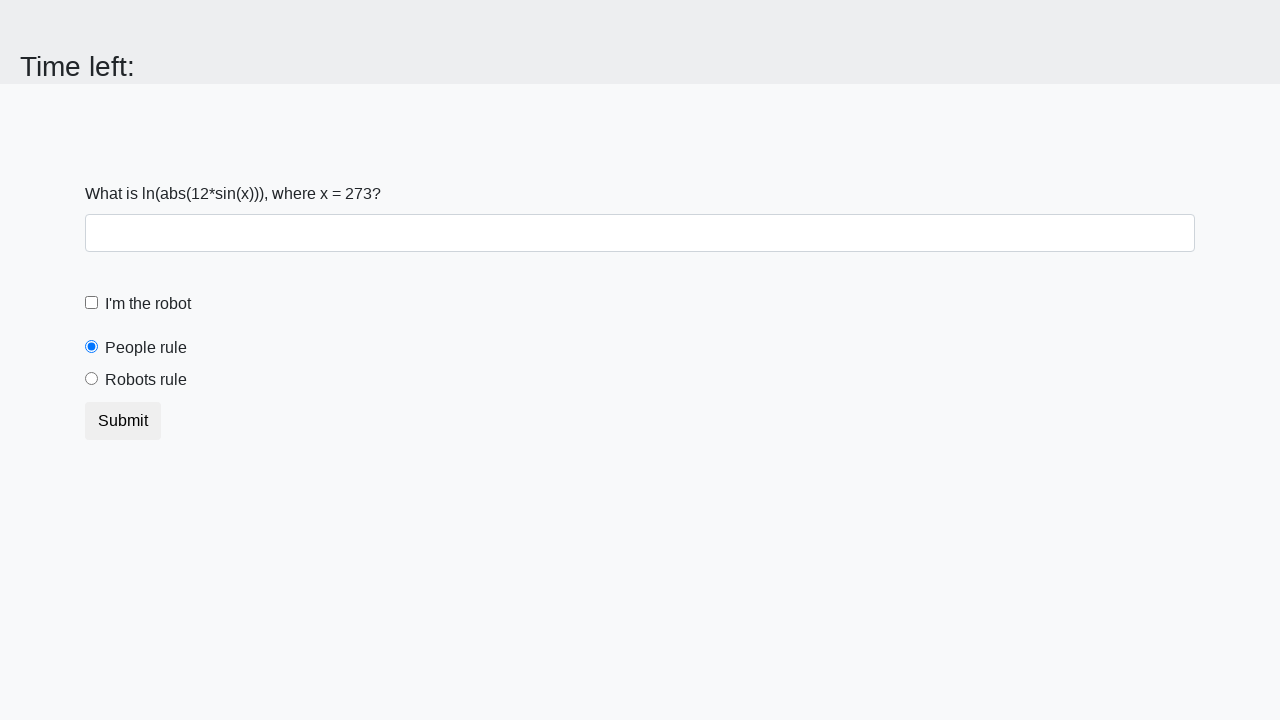

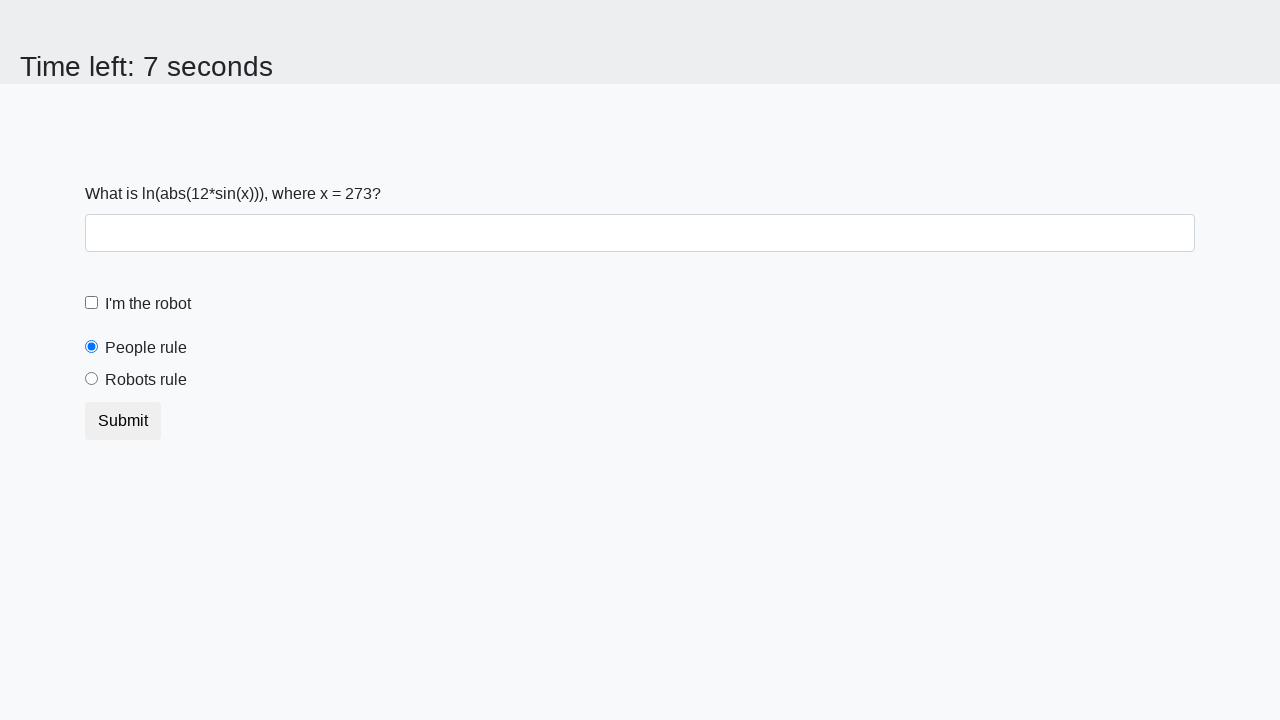